Tests keyboard actions by typing text in uppercase using Shift key and performing a right-click context menu action on a download link

Starting URL: https://awesomeqa.com/practice.html

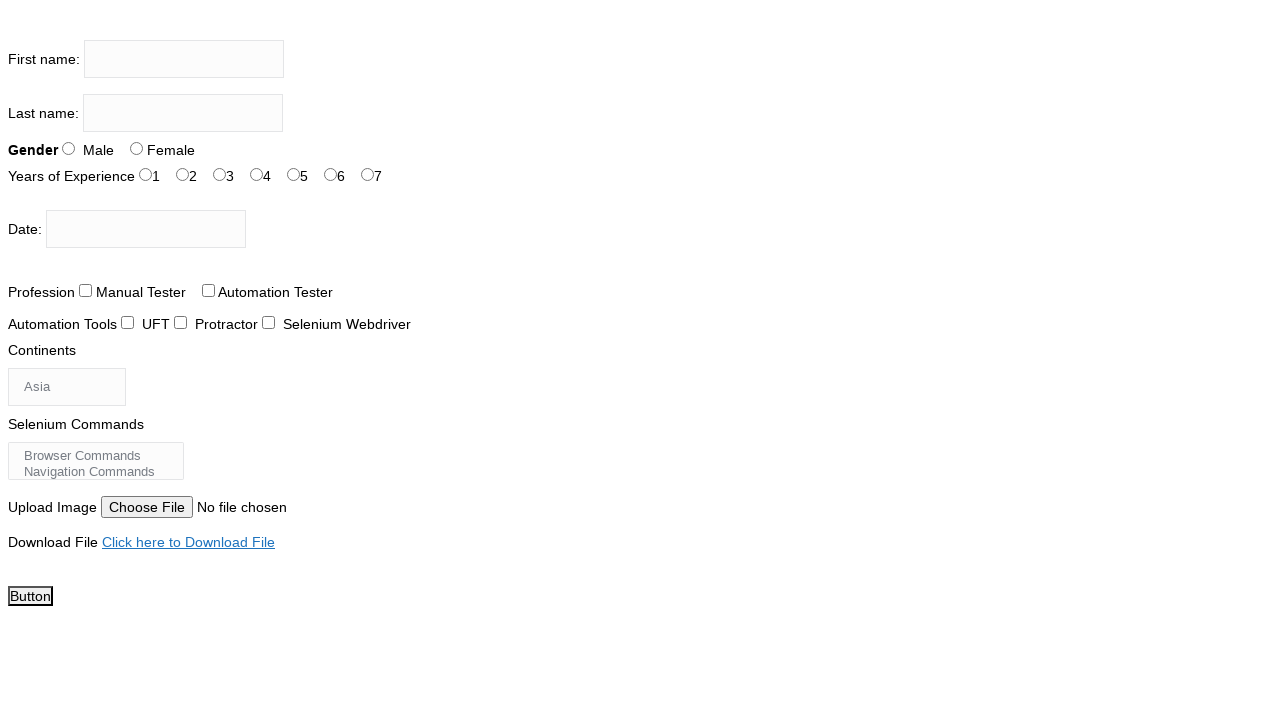

Located first name input field
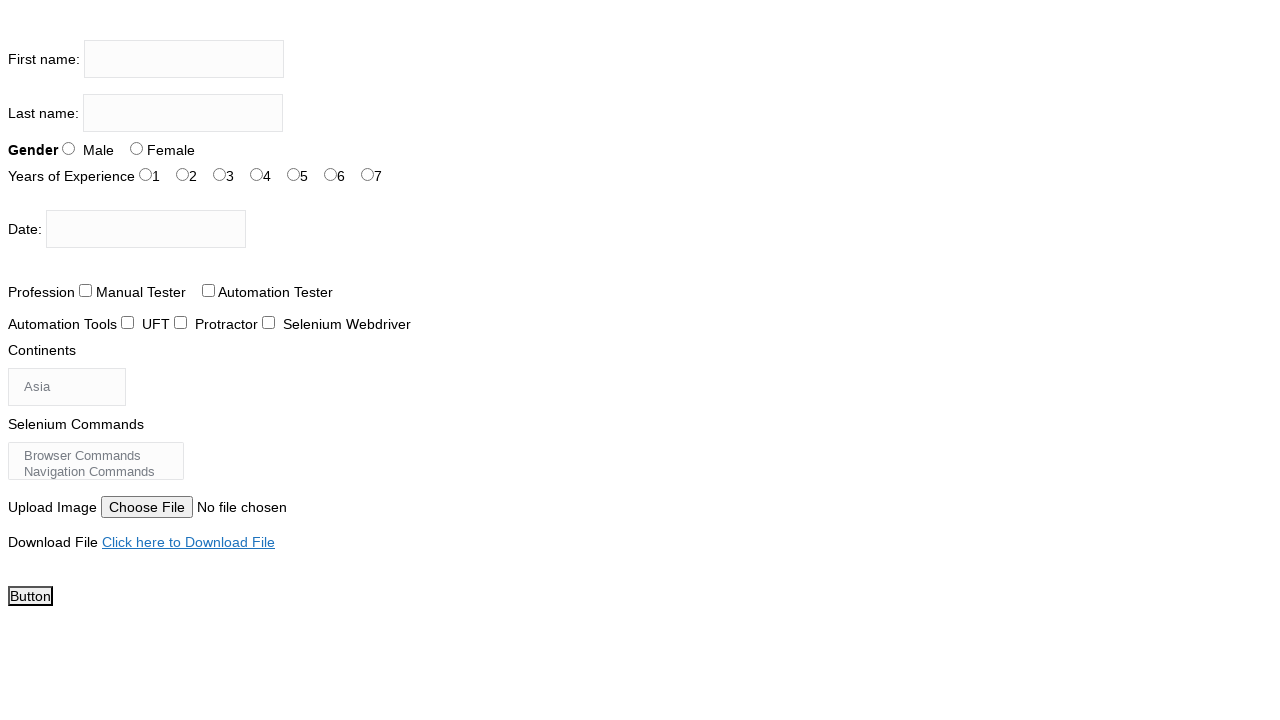

Clicked on first name input field at (184, 59) on input[name='firstname']
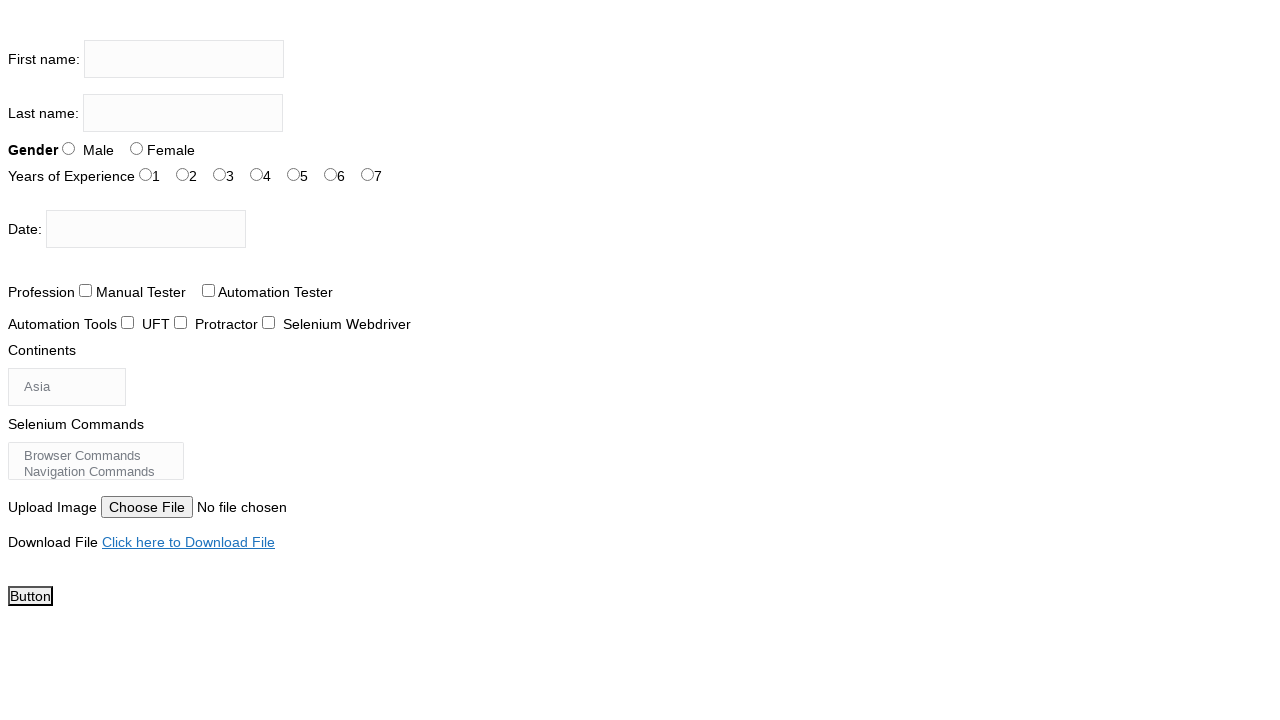

Pressed Shift key down
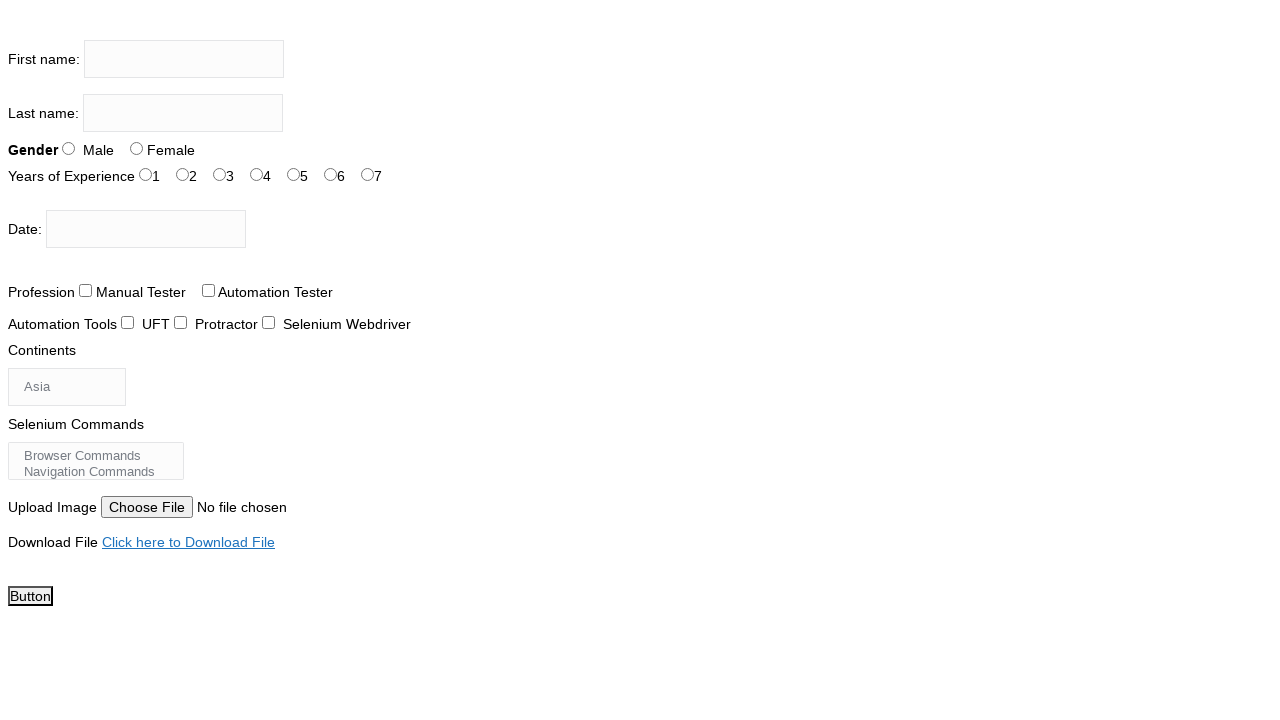

Typed 'nagesh' with Shift key held (uppercase)
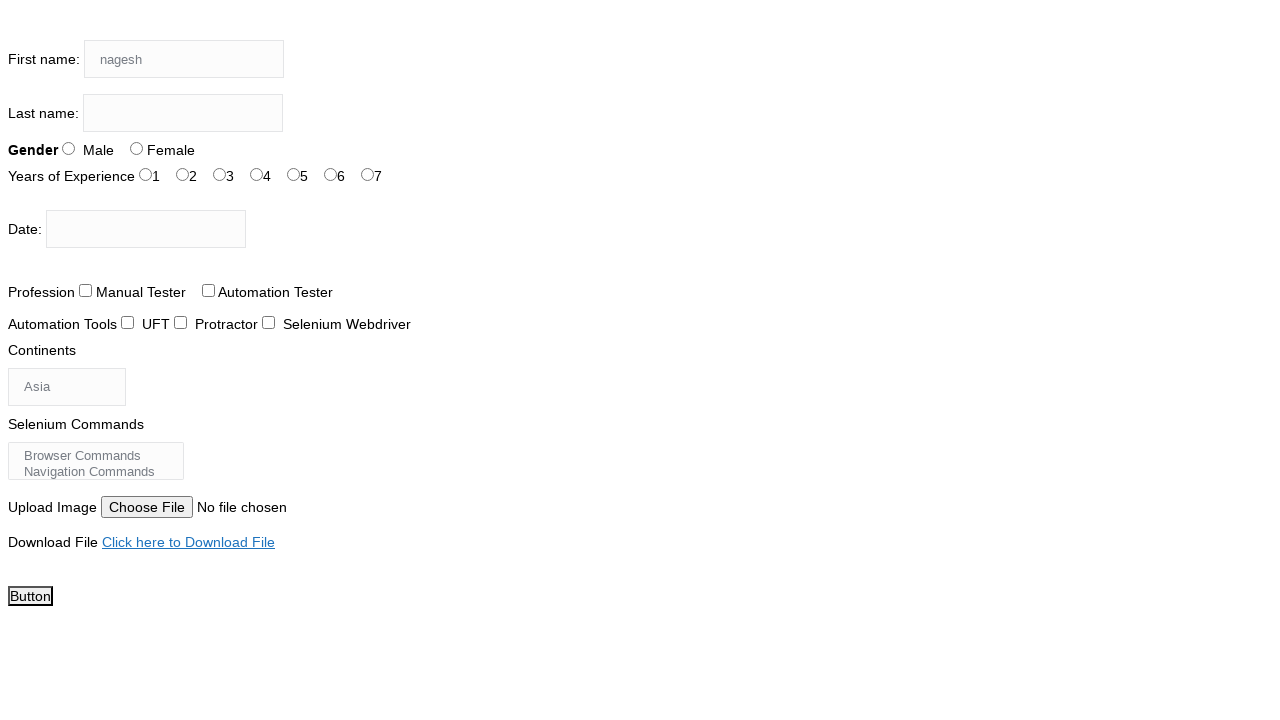

Released Shift key
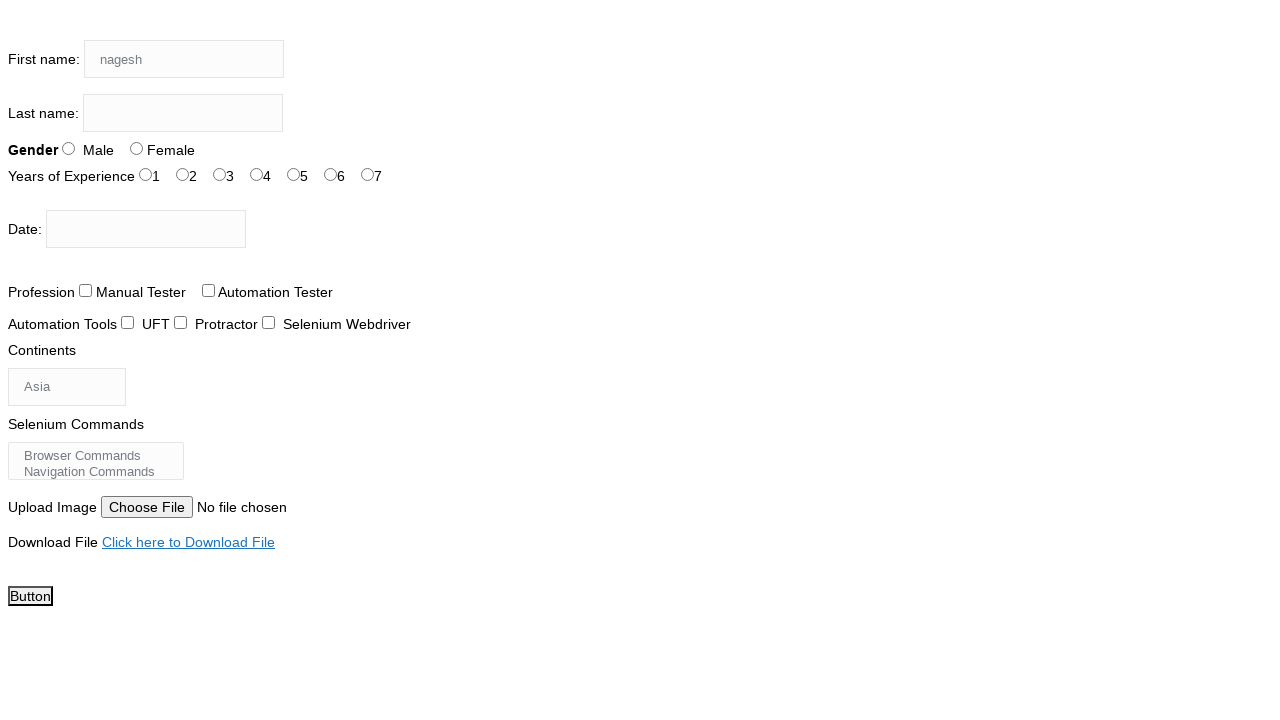

Located download file link
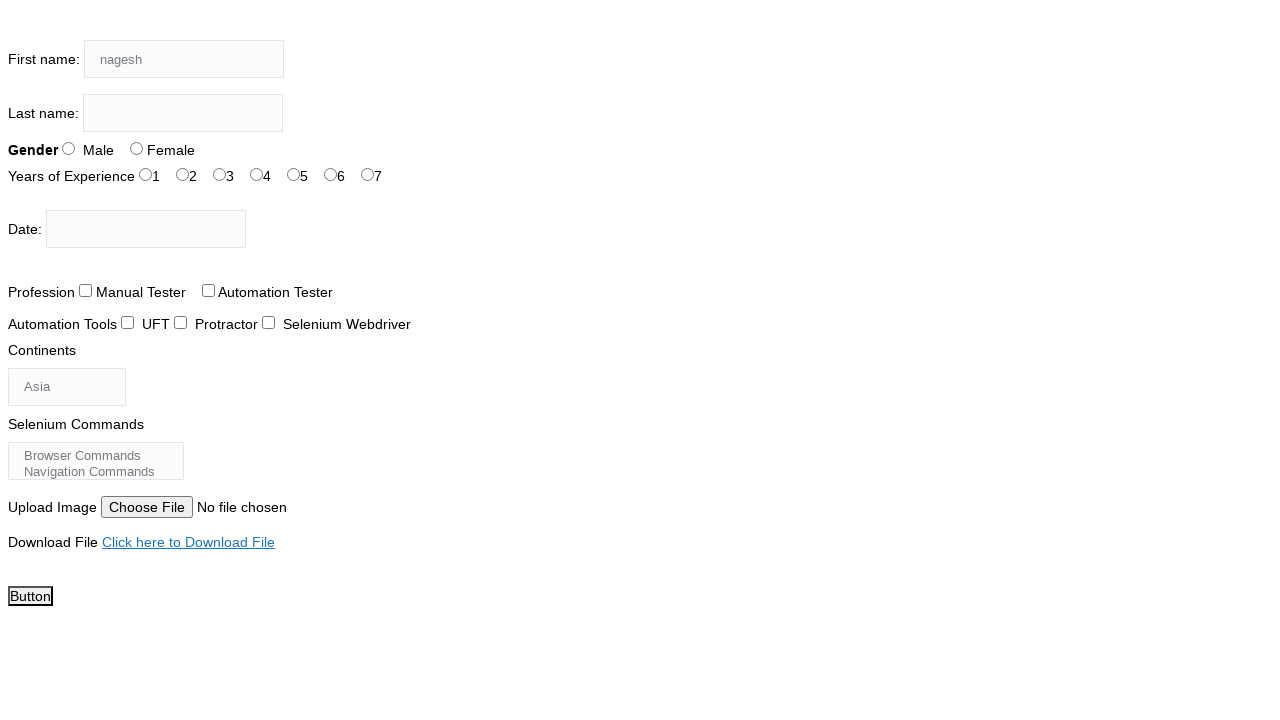

Right-clicked on download file link to open context menu at (188, 542) on xpath=//a[normalize-space()='Click here to Download File']
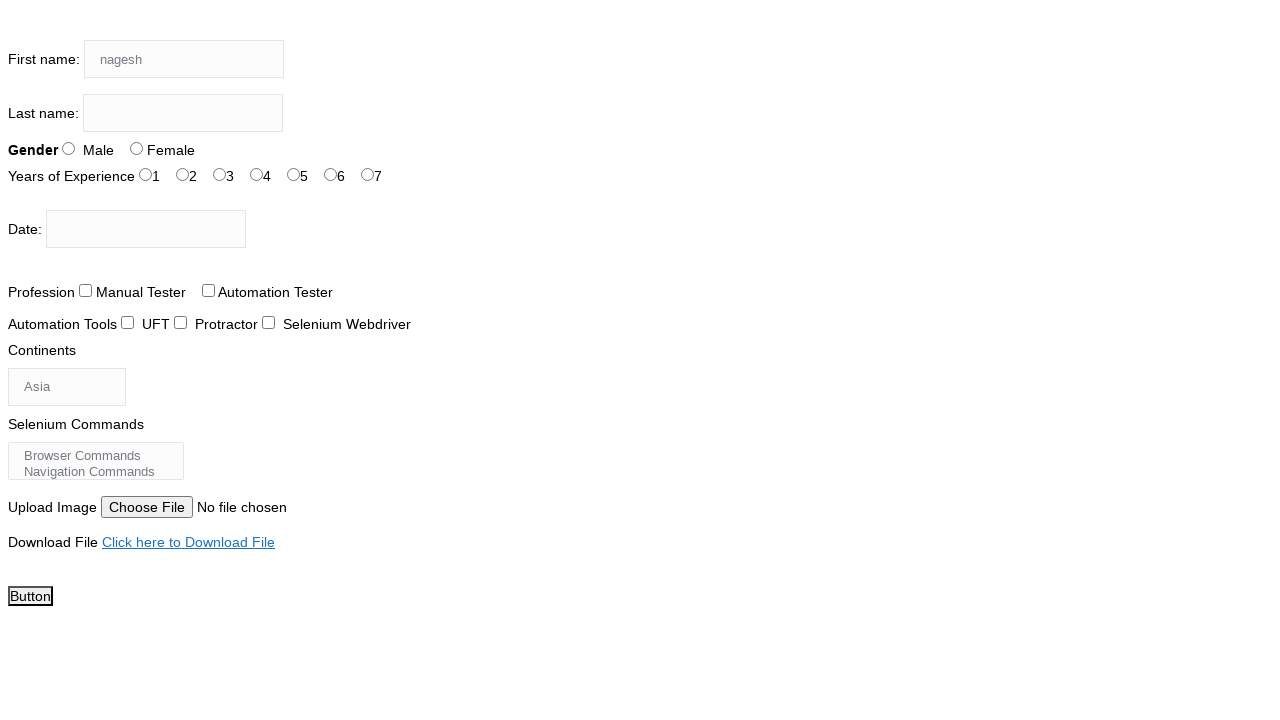

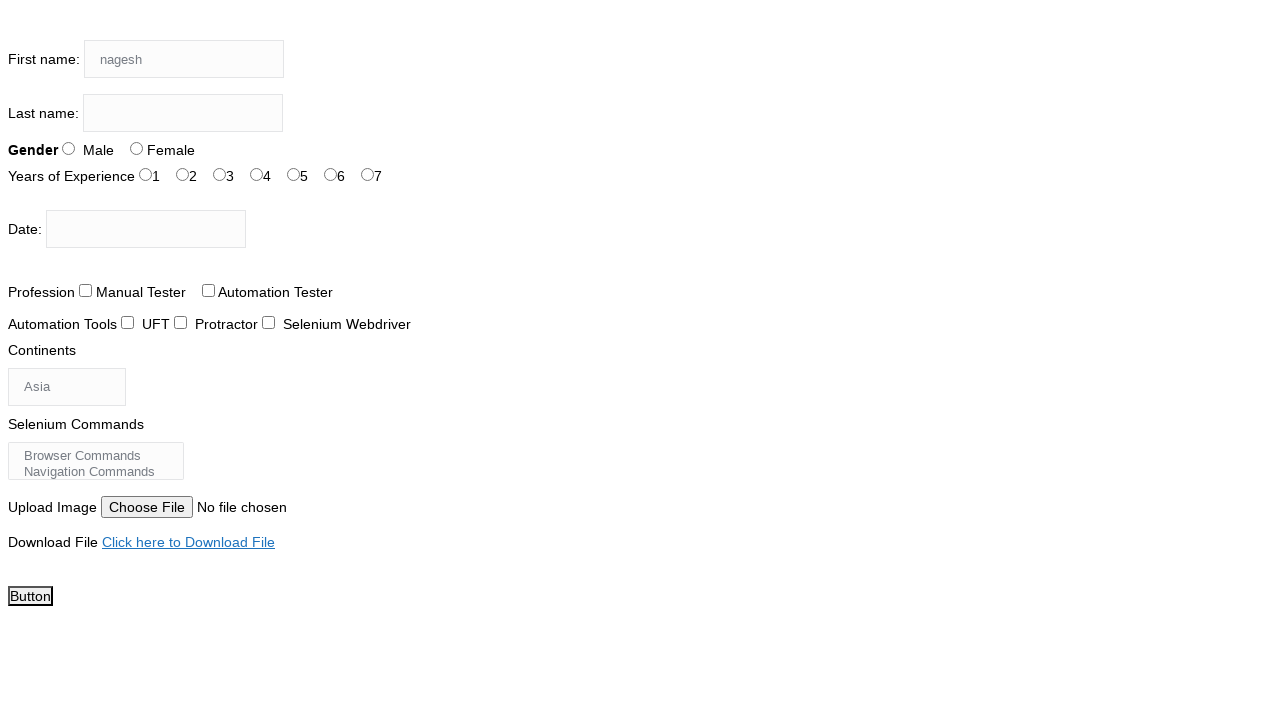